Tests scroll down to subscription section and scroll up using arrow button, verifying both sections are displayed correctly.

Starting URL: https://automationexercise.com

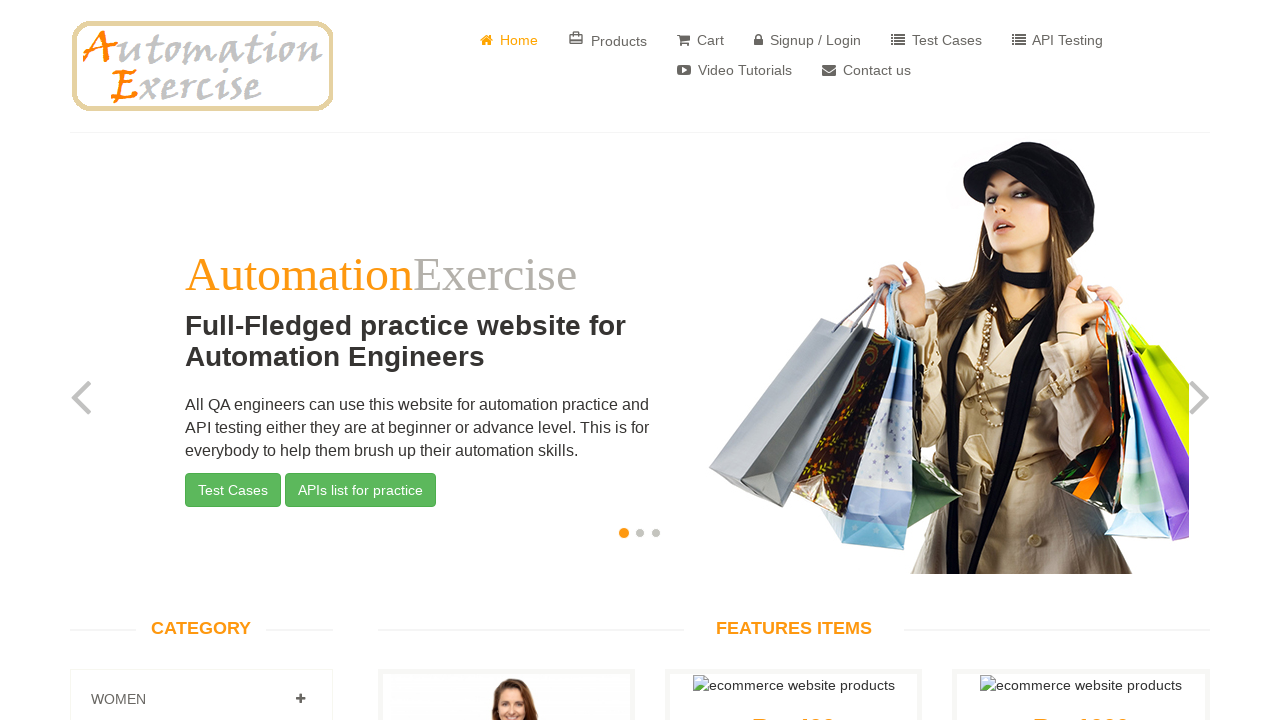

Scrolled to bottom of page to reveal subscription section
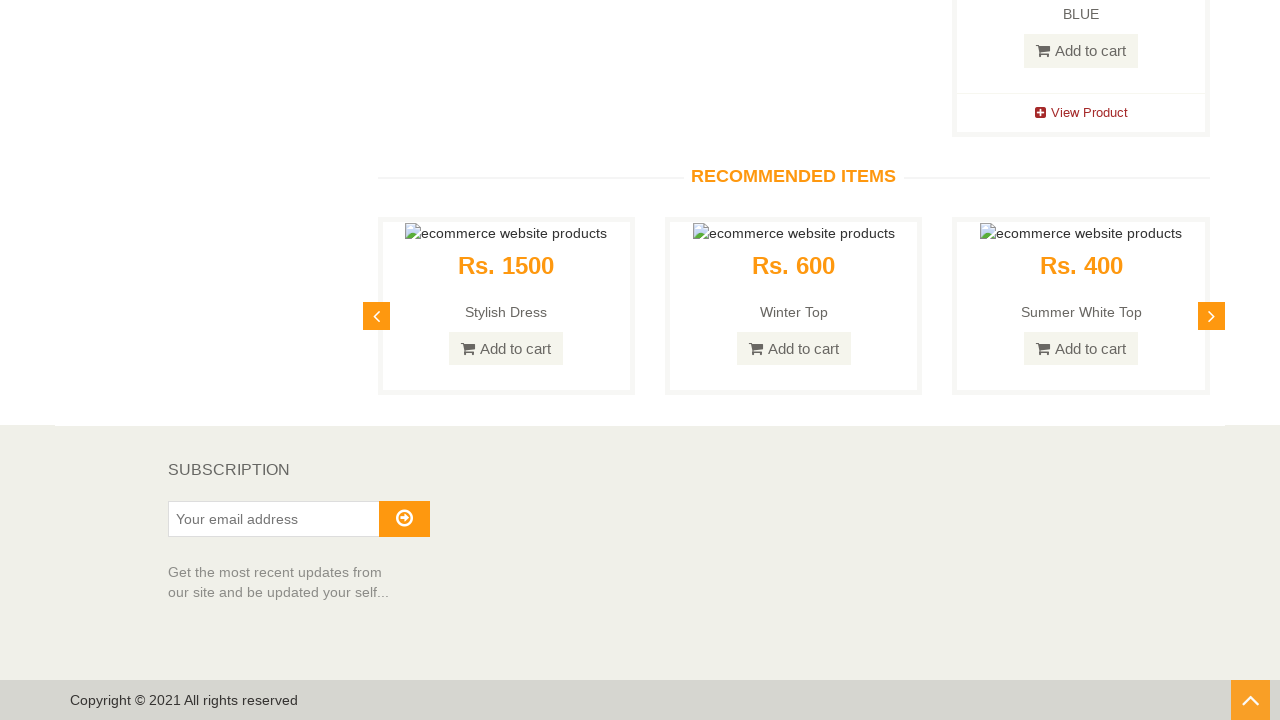

Subscription section header is visible
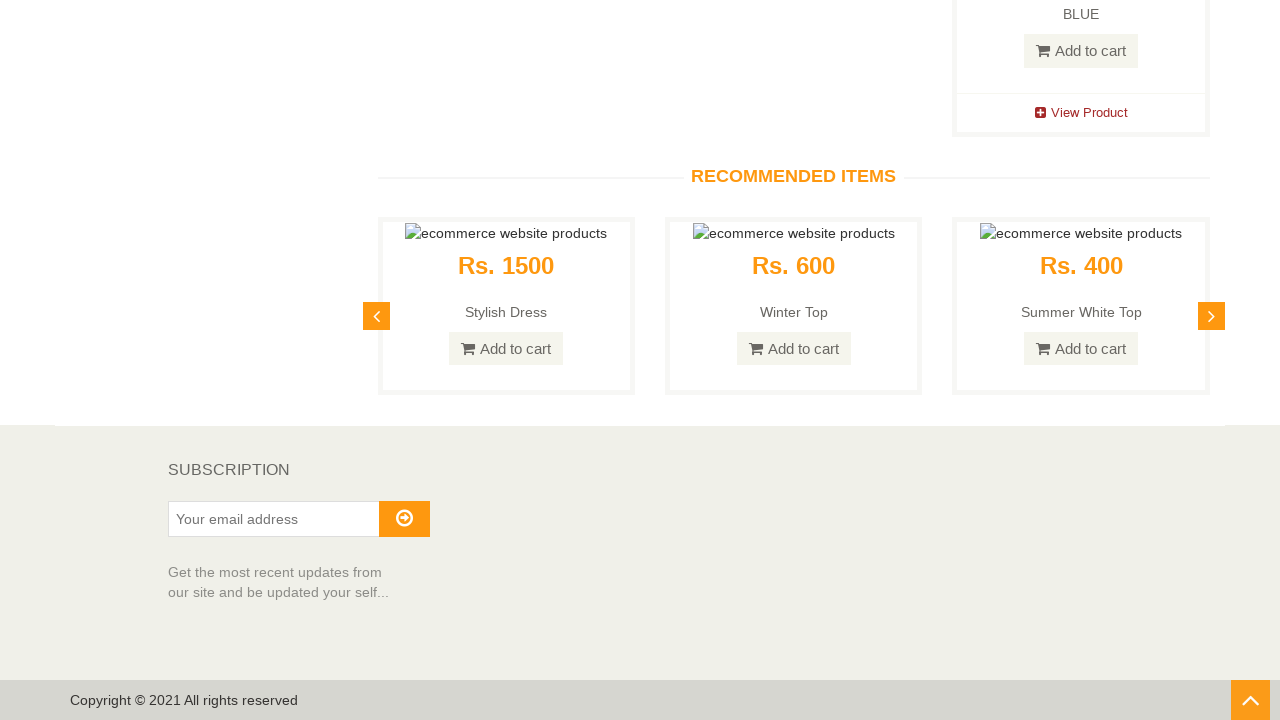

Clicked scroll up arrow button at (1250, 700) on #scrollUp
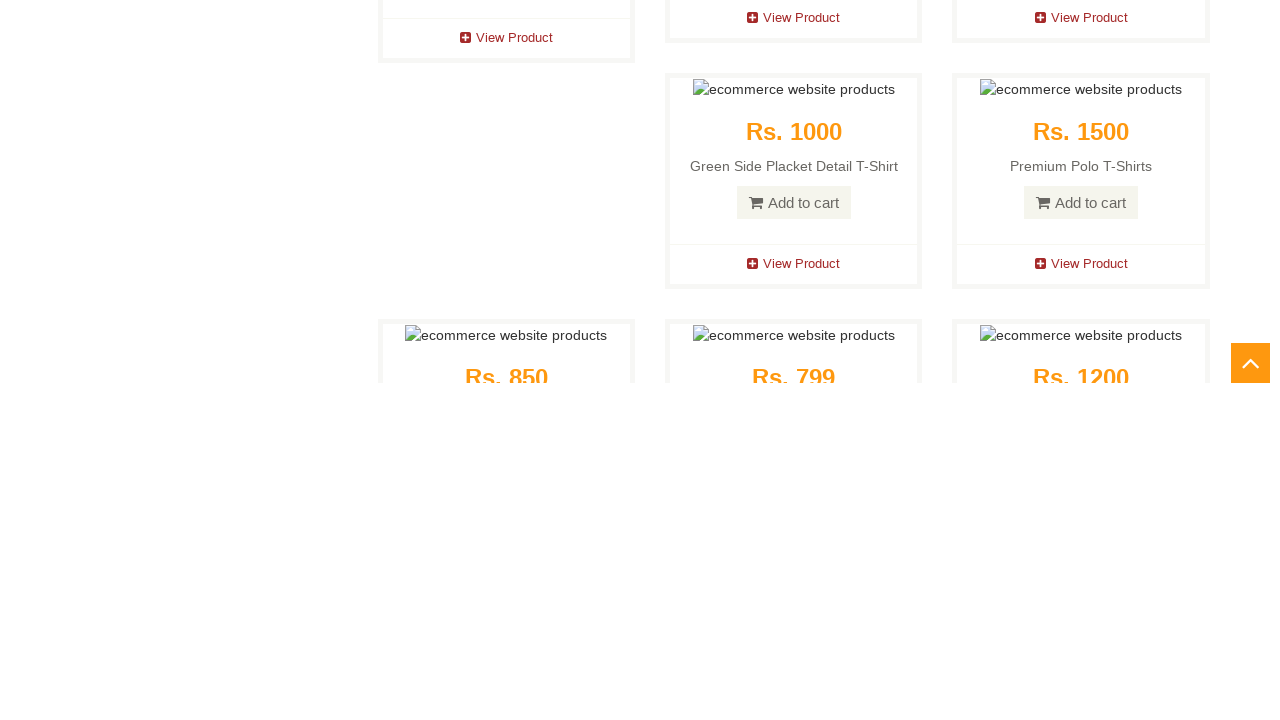

Scrolled back to top and main header is visible
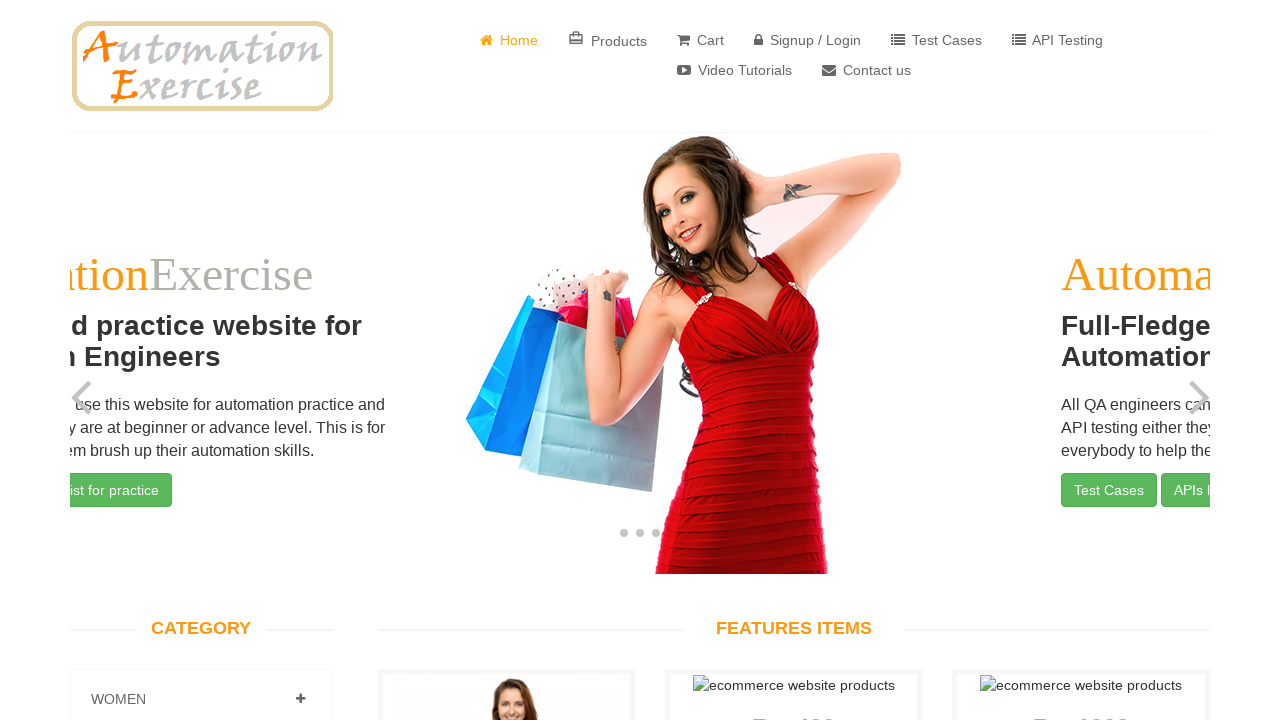

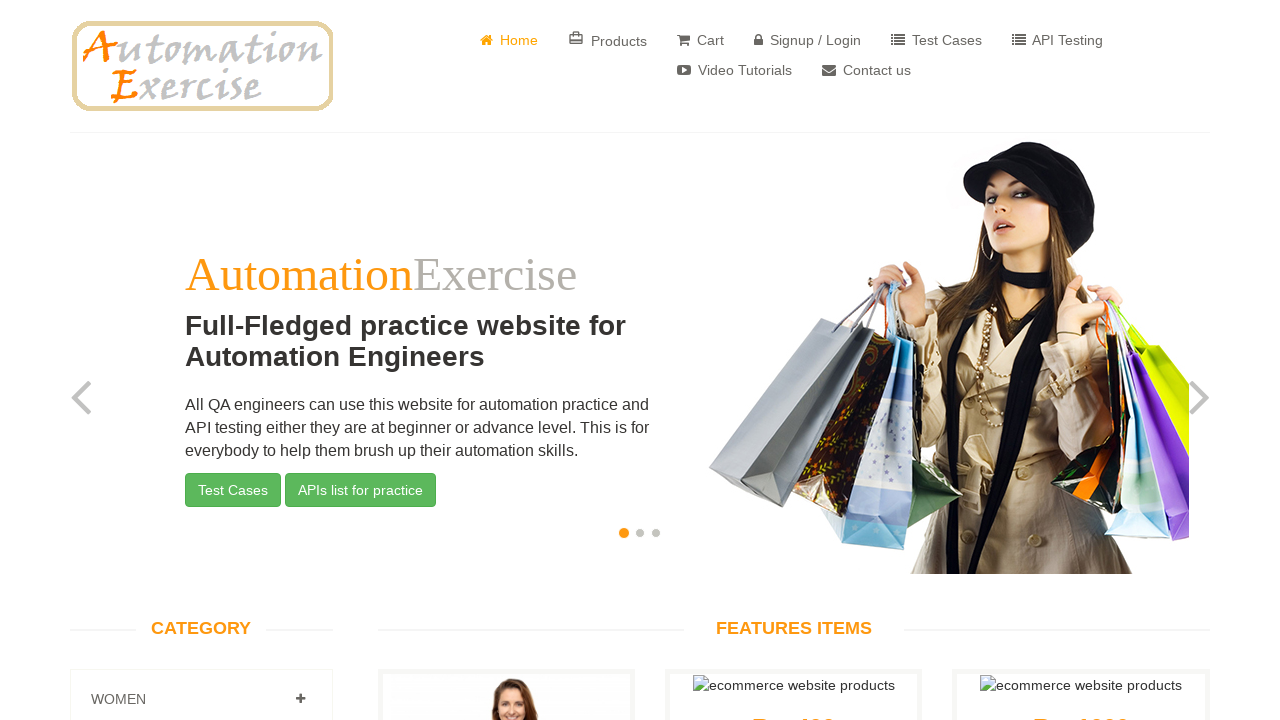